Tests radio button functionality on a jQuery Mobile demo page by clicking different radio button options and verifying selection state changes

Starting URL: https://demos.jquerymobile.com/1.4.5/checkboxradio-radio/

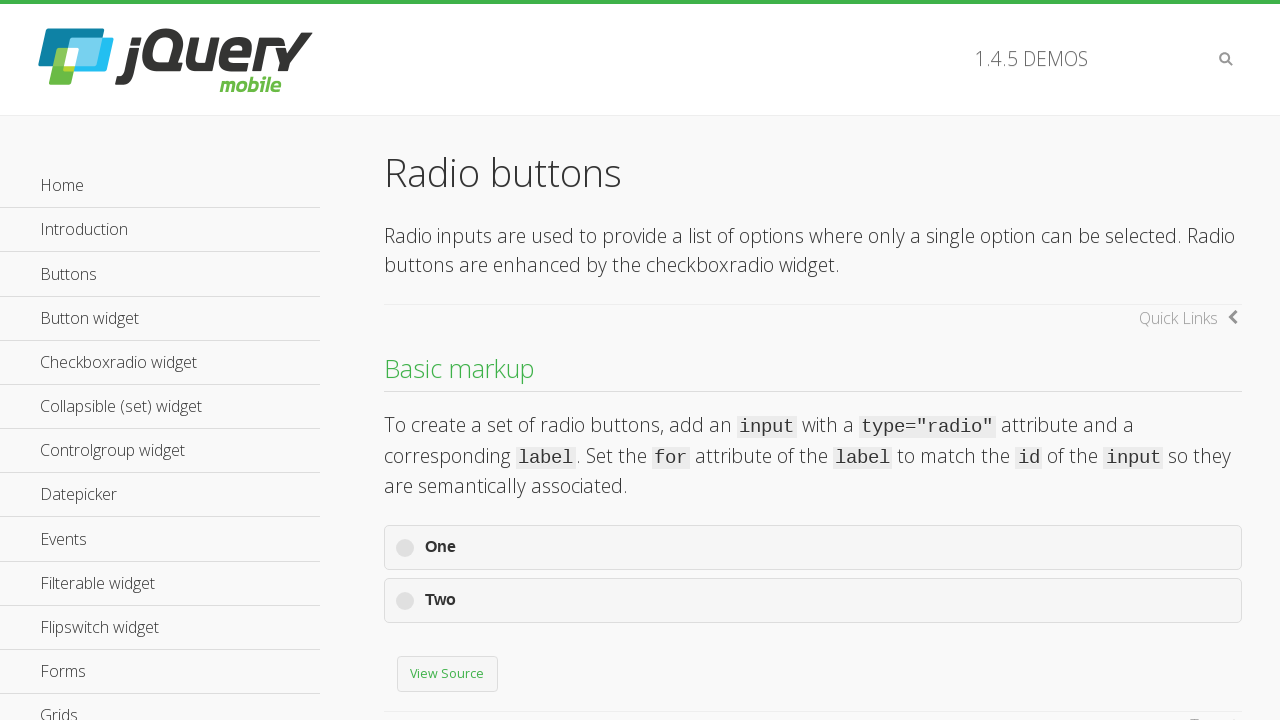

Waited for first radio button label to load
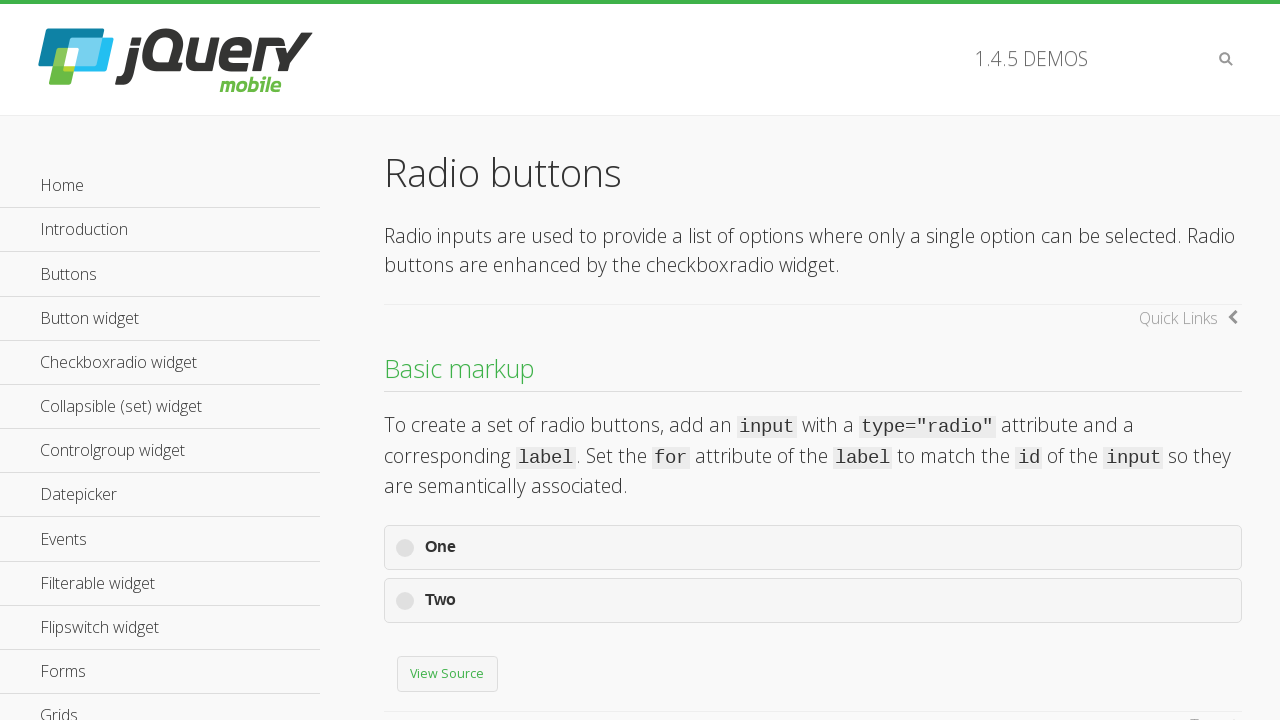

Clicked the first radio button label at (813, 548) on xpath=//html/body/div[1]/div[3]/div[1]/form/div[1]/label
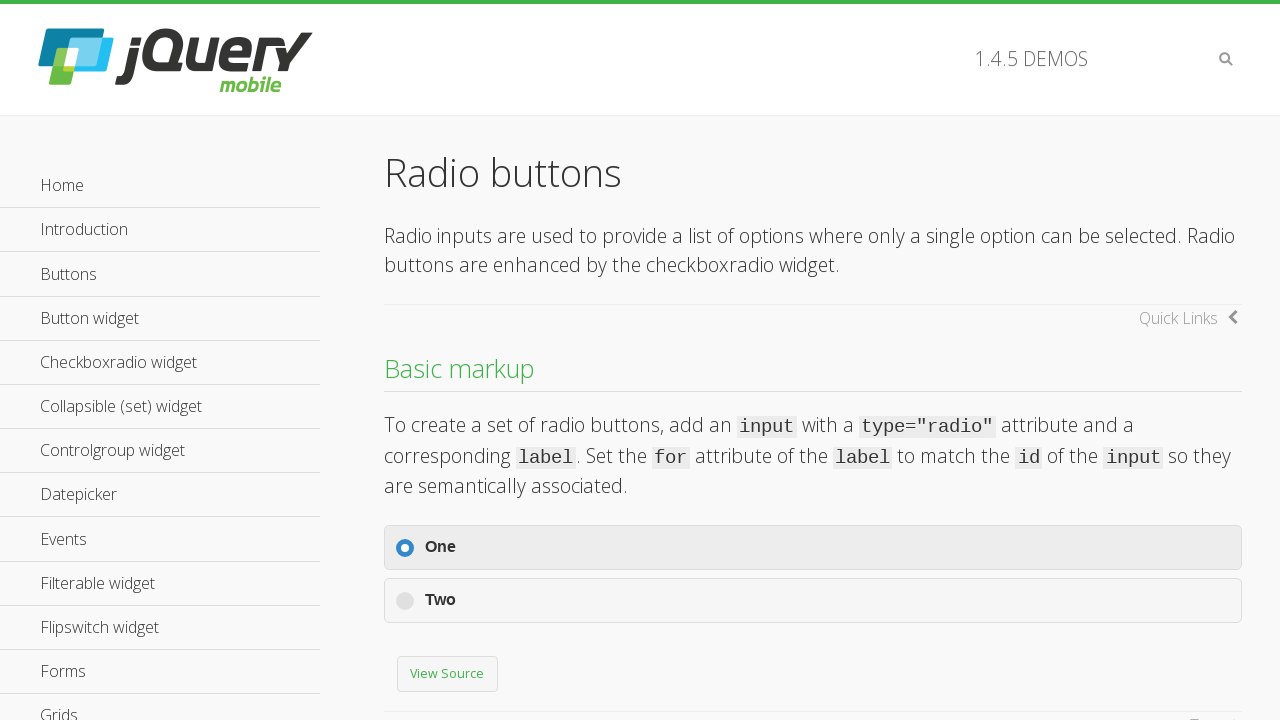

Clicked the second radio button label at (813, 601) on xpath=//html/body/div[1]/div[3]/div[1]/form/div[2]/label
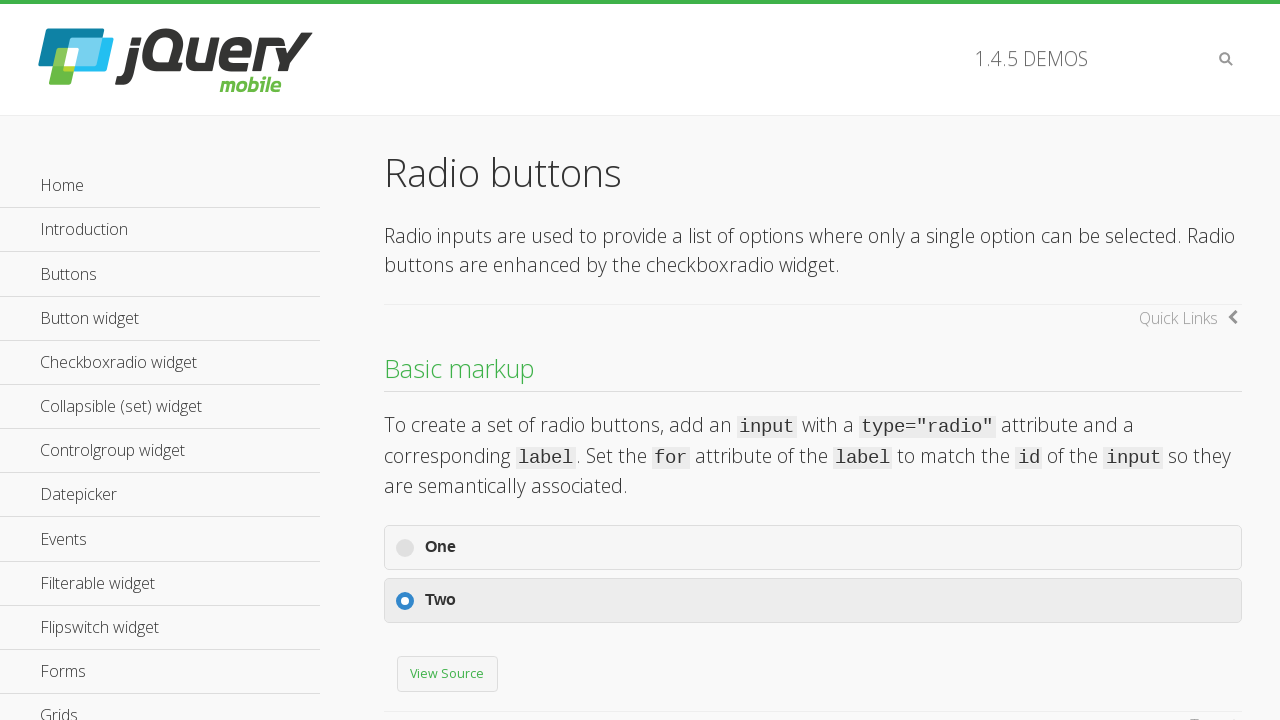

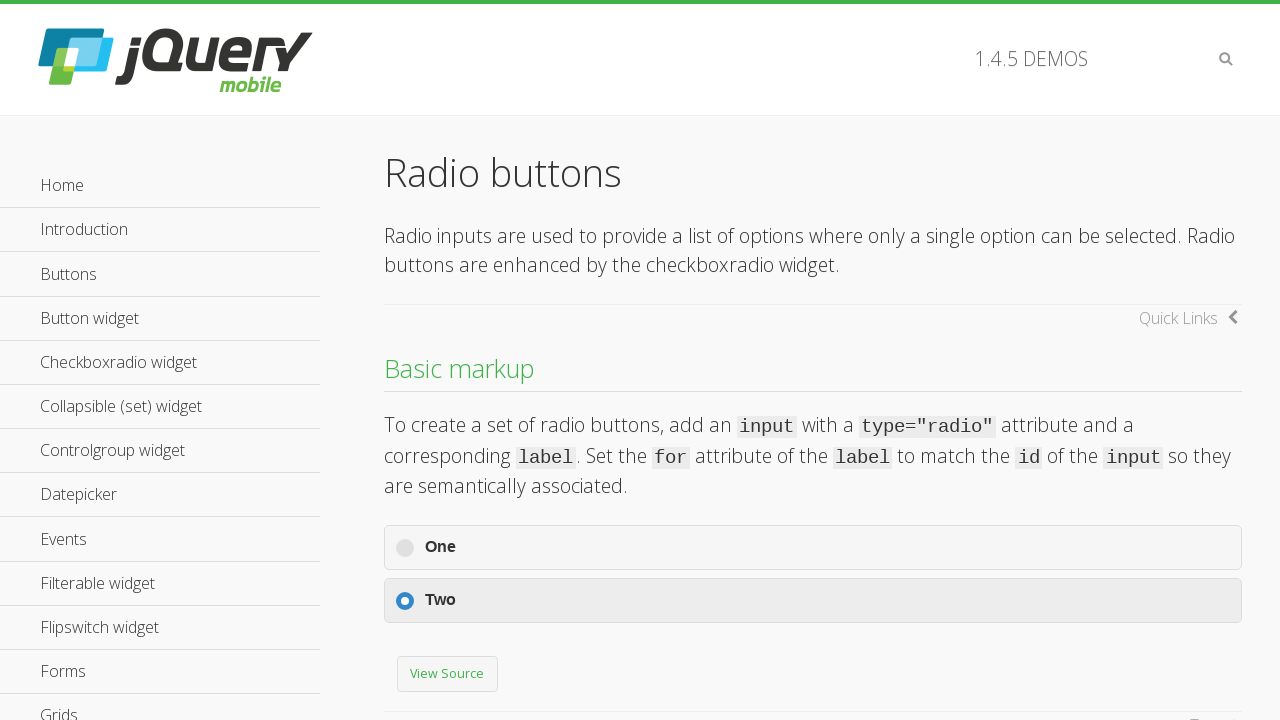